Tests a form submission by filling in first name, last name, and email fields then clicking submit

Starting URL: http://secure-retreat-92358.herokuapp.com/

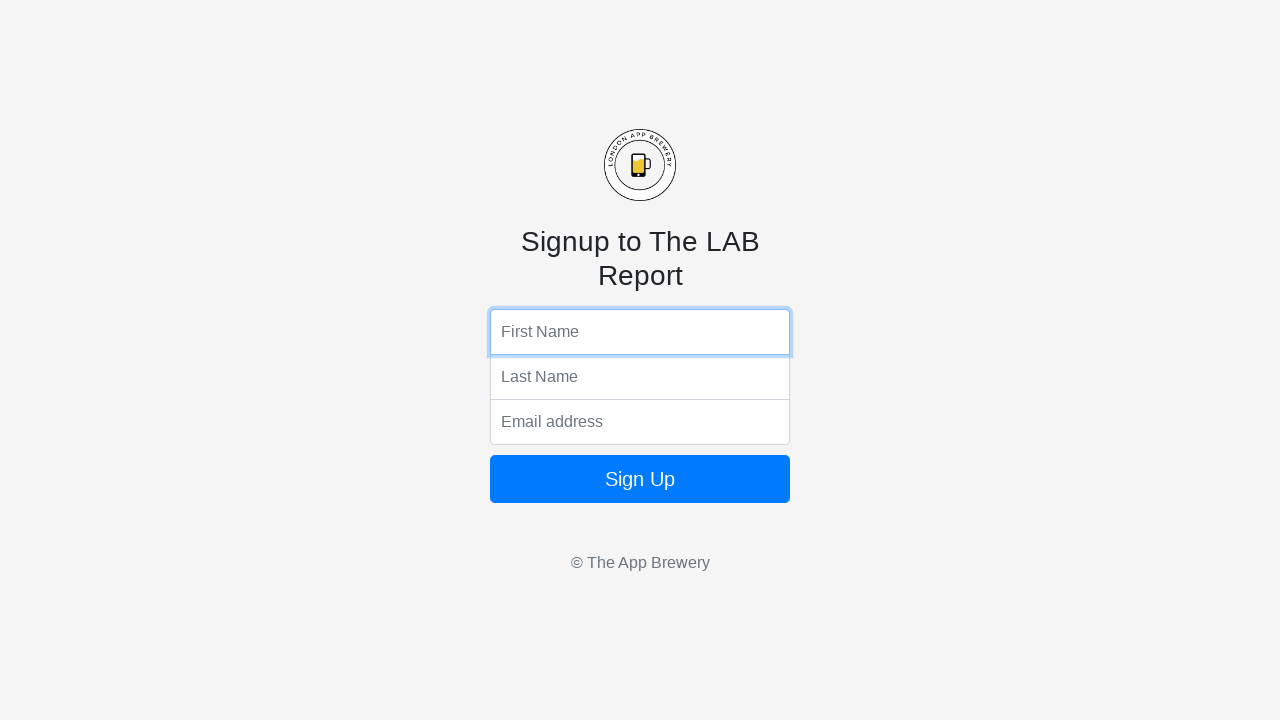

Filled first name field with 'John' on input[name='fName']
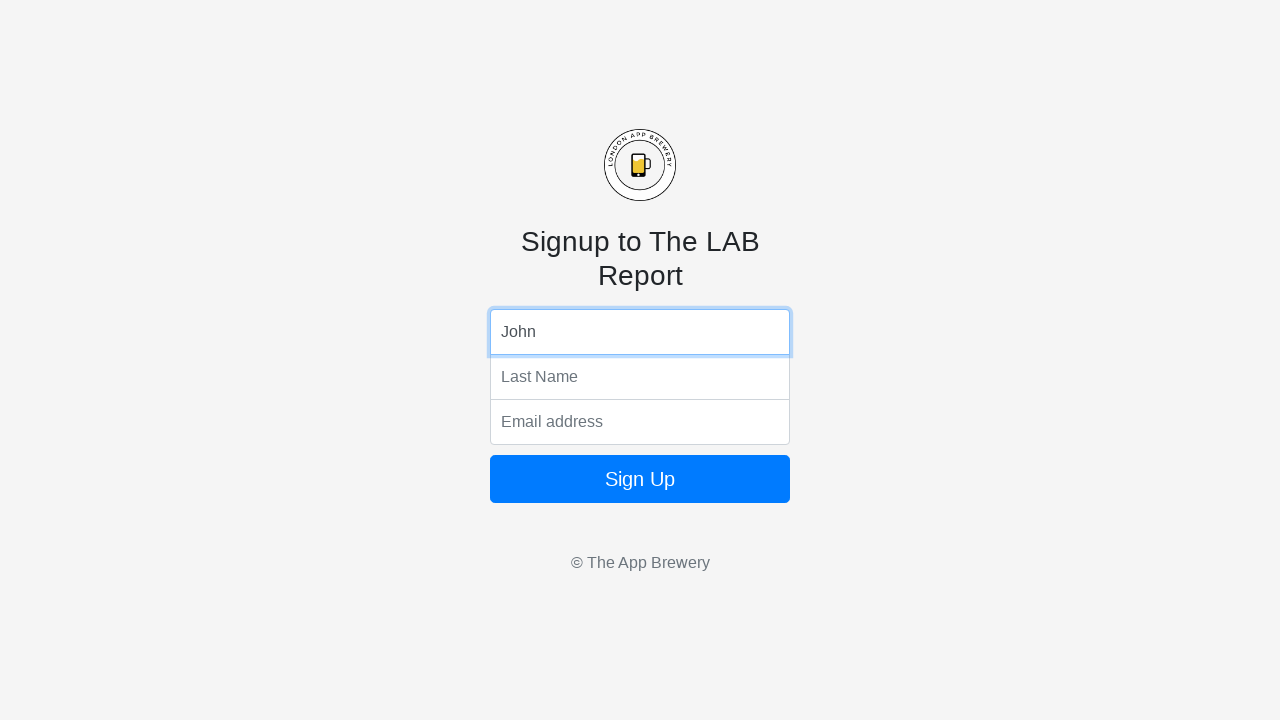

Filled last name field with 'Smith' on input[name='lName']
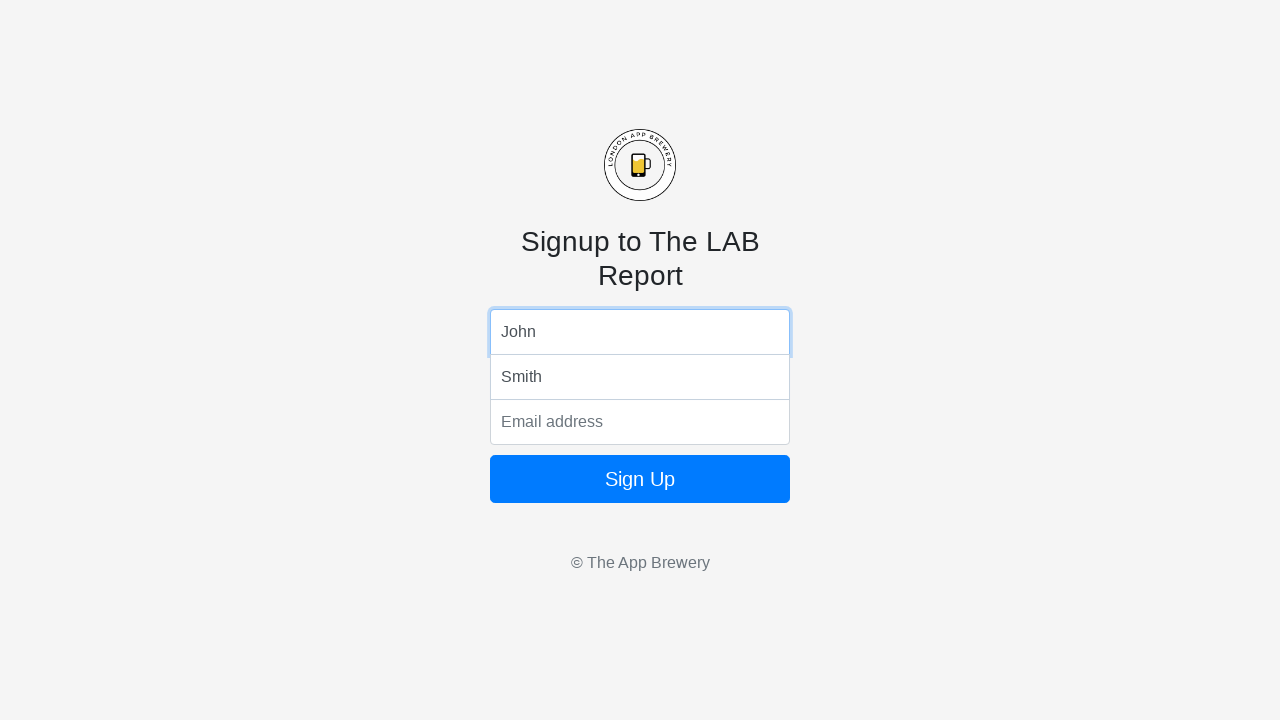

Filled email field with 'testuser@example.com' on input[name='email']
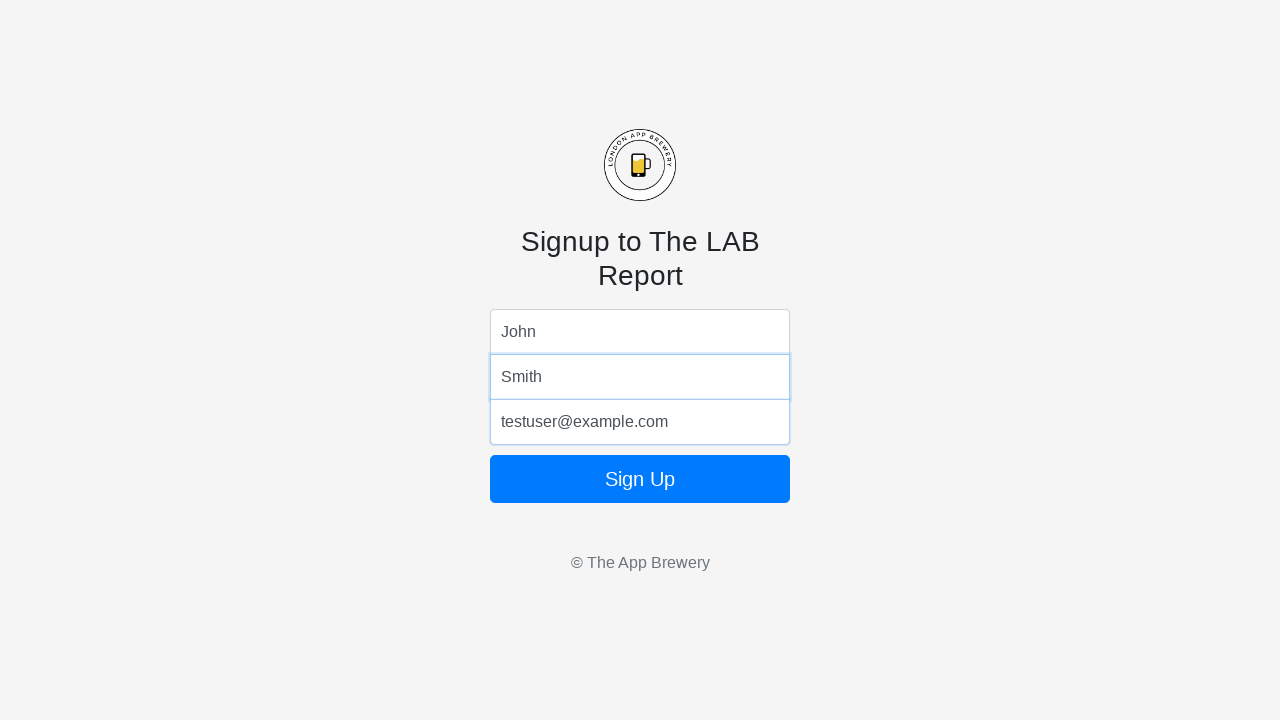

Clicked submit button to submit form at (640, 479) on button[type='submit']
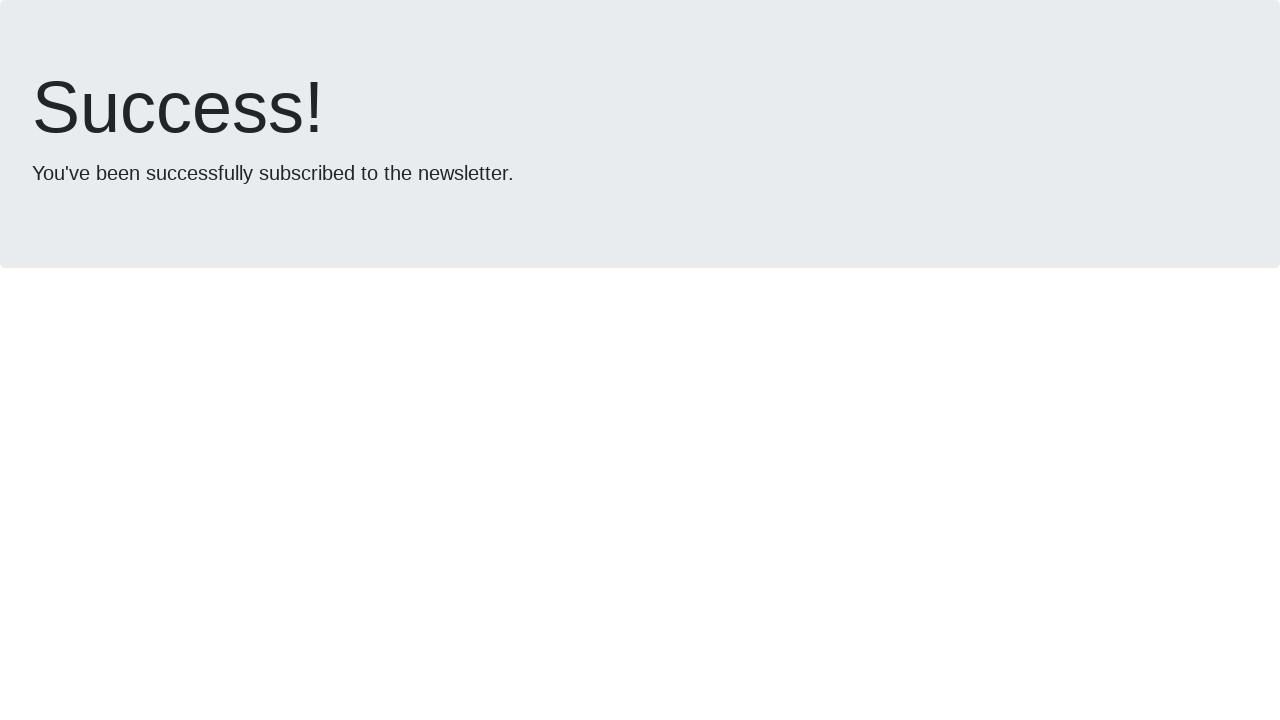

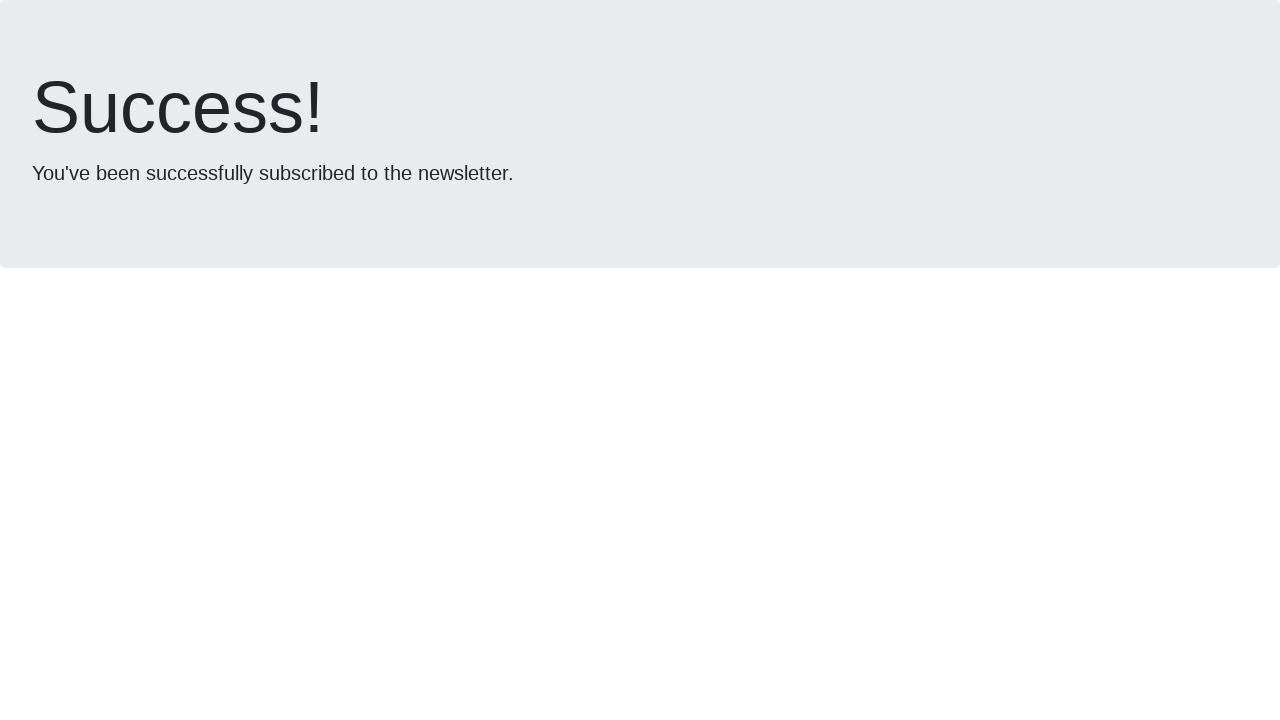